Navigates to a test automation practice blog and interacts with a static HTML table containing book information, verifying that the table data is accessible and can be read

Starting URL: https://testautomationpractice.blogspot.com/

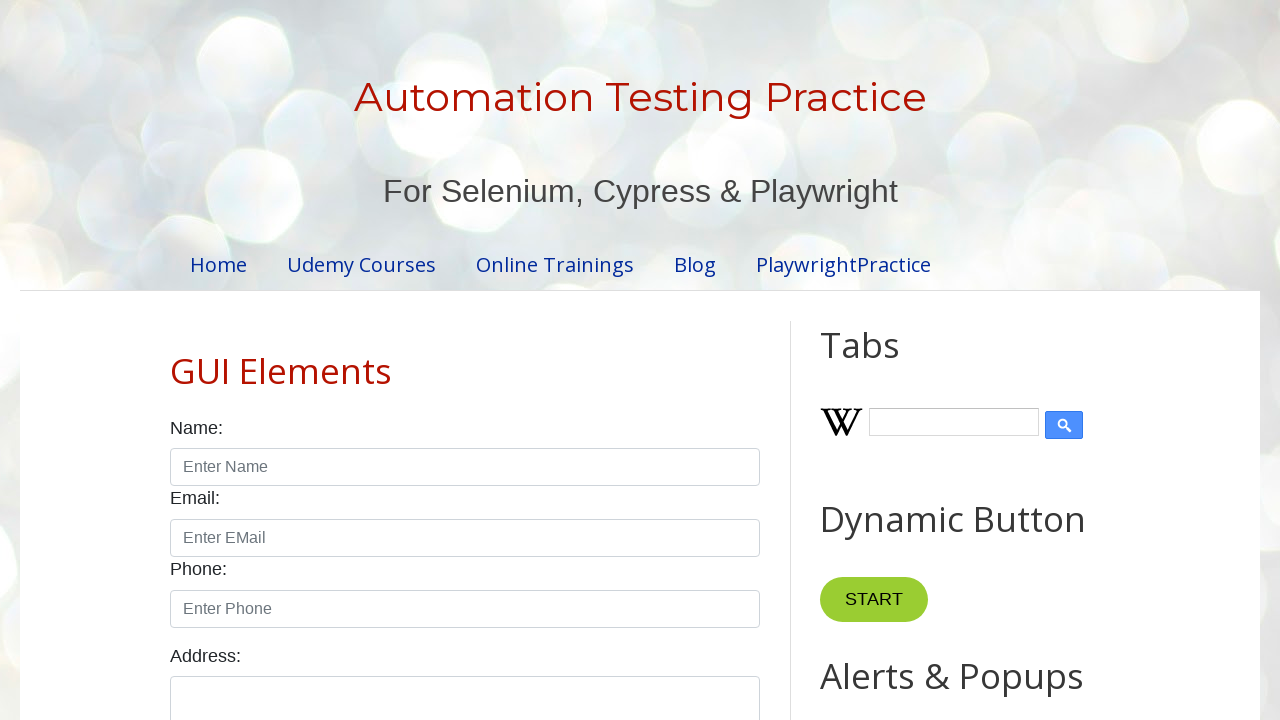

Navigated to test automation practice blog
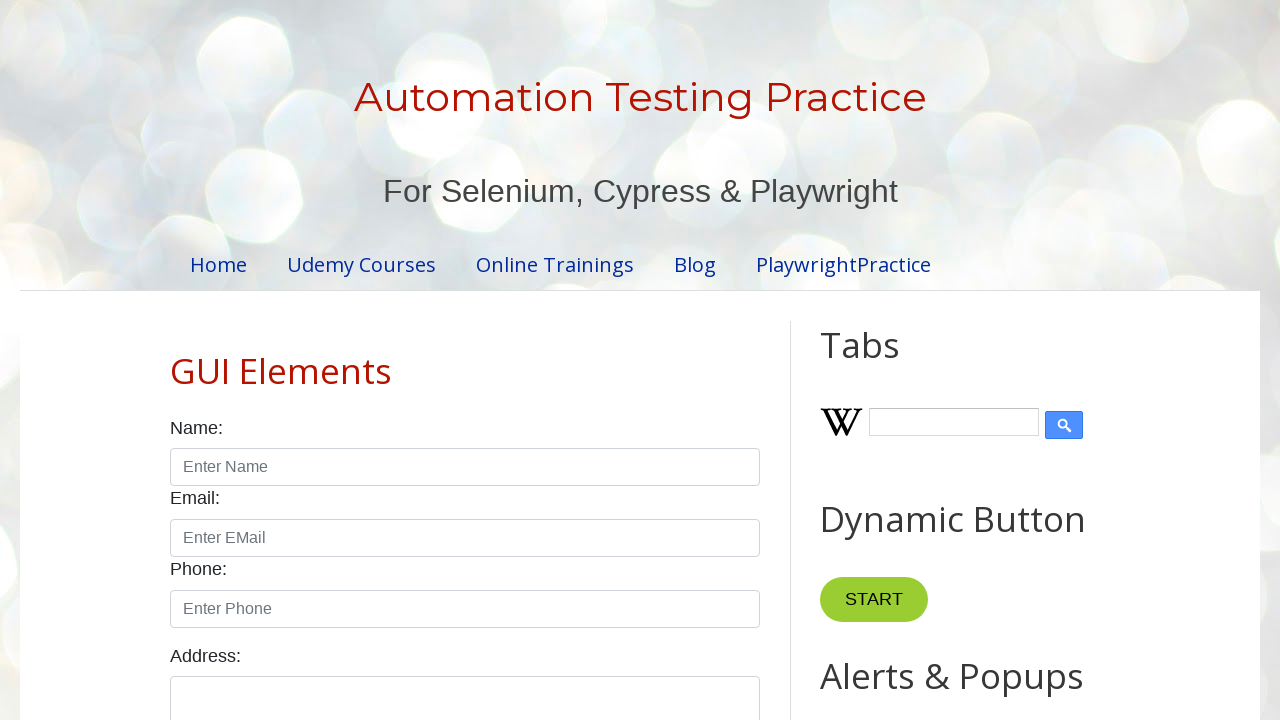

Static HTML table with book information loaded
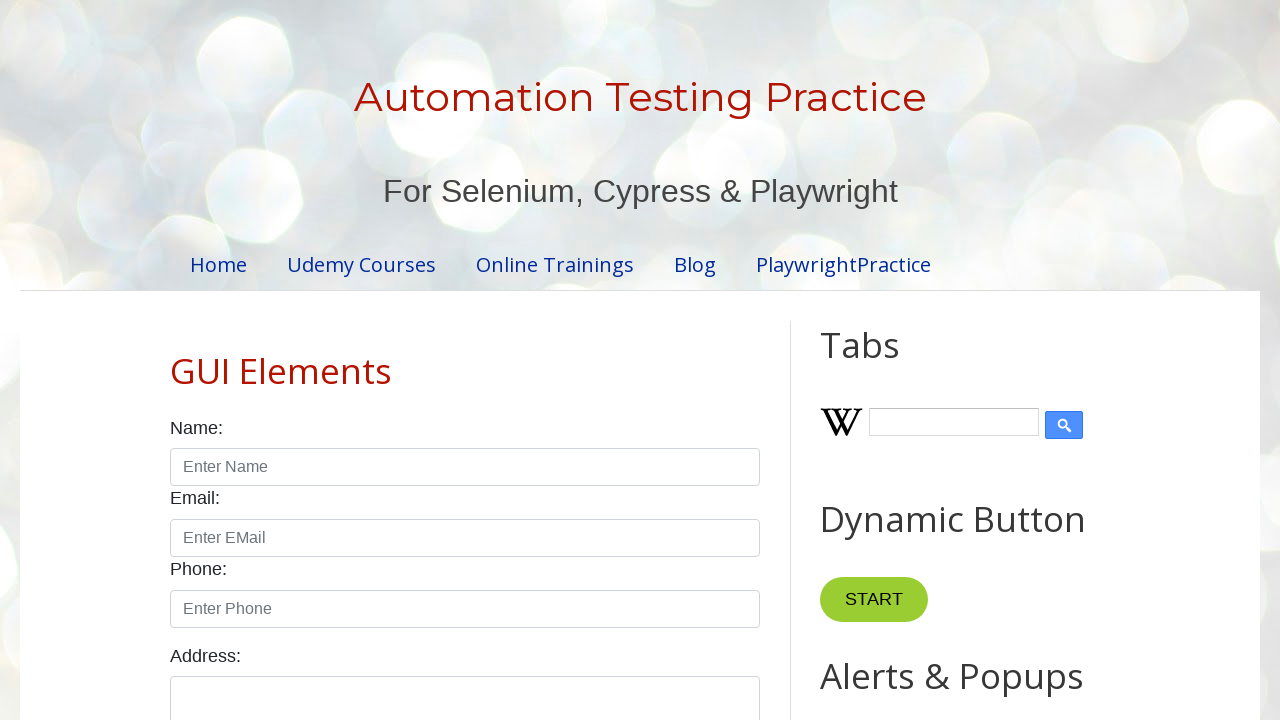

Retrieved all table rows - total rows: 7
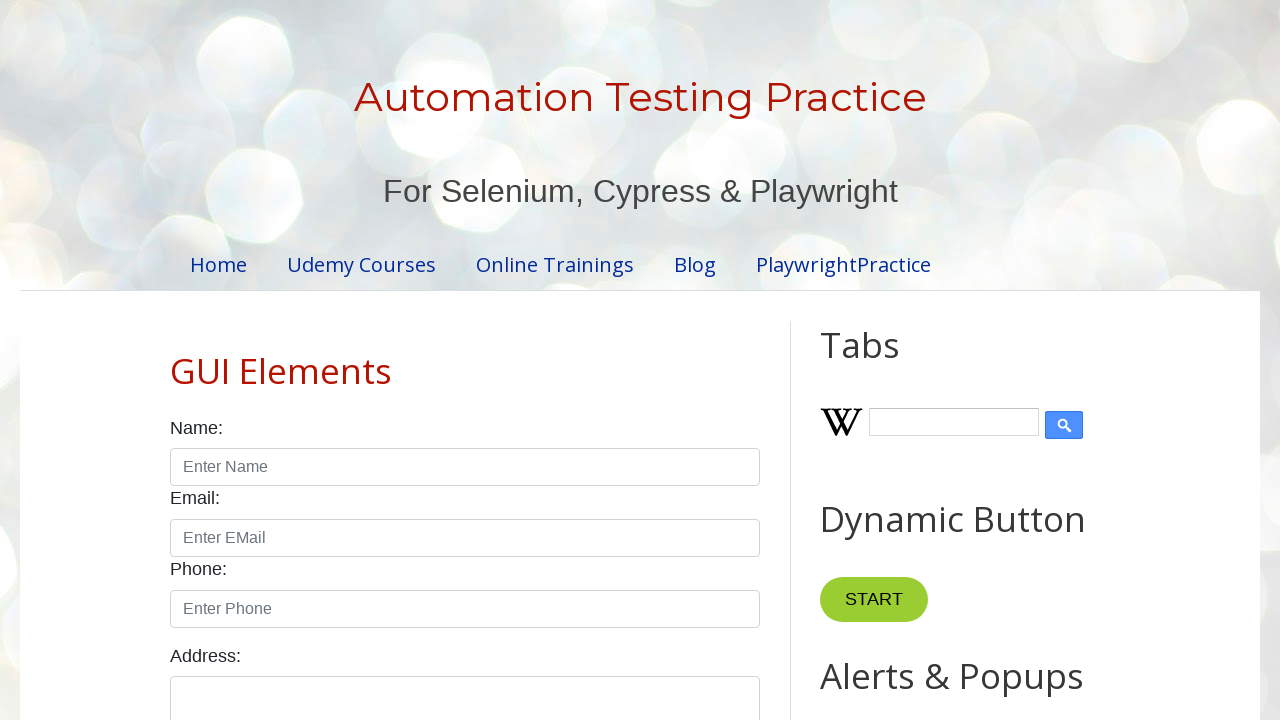

Retrieved all column headers - total columns: 4
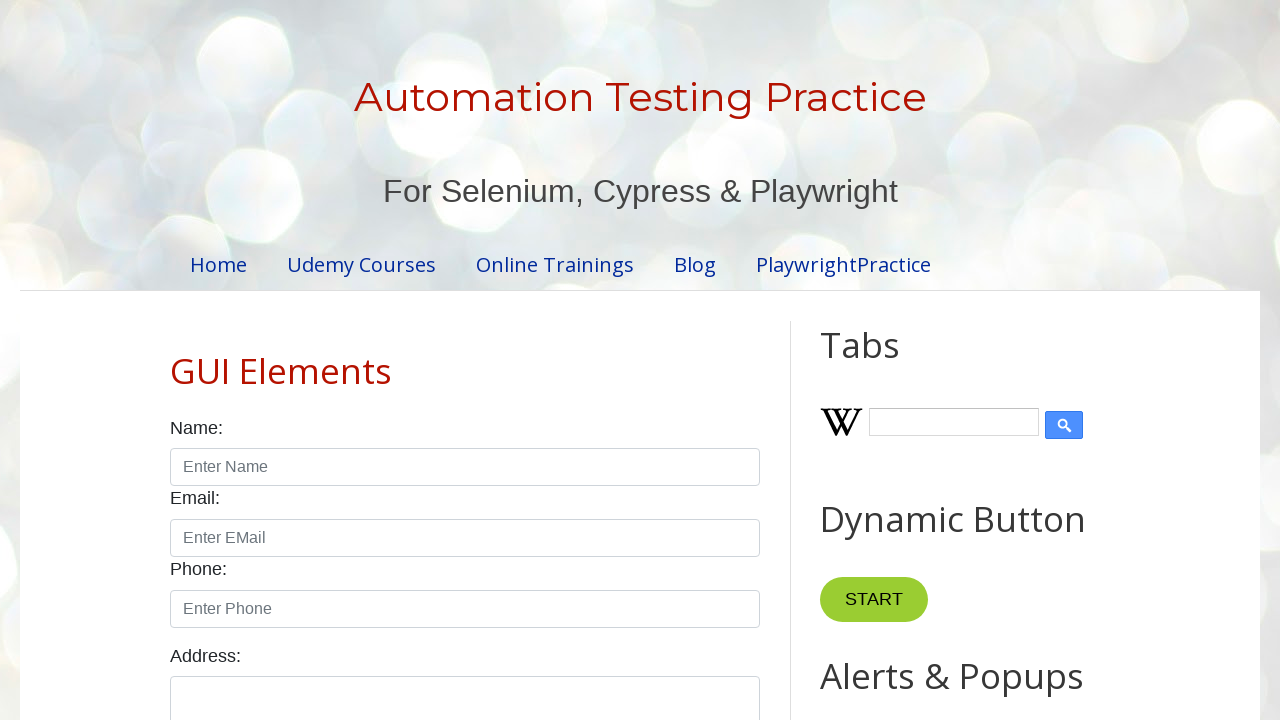

Read specific cell data from row 5, column 1: 'Master In Selenium'
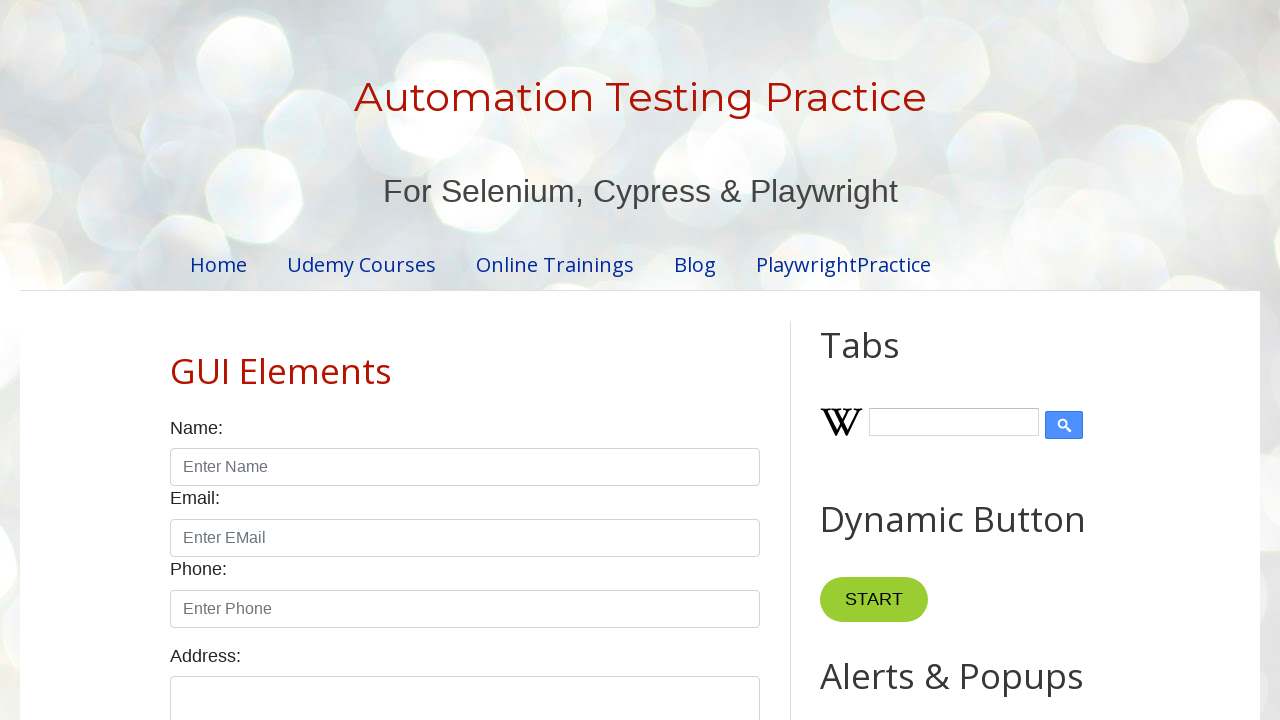

Iterated through all table cells and read data from 6 rows and 4 columns
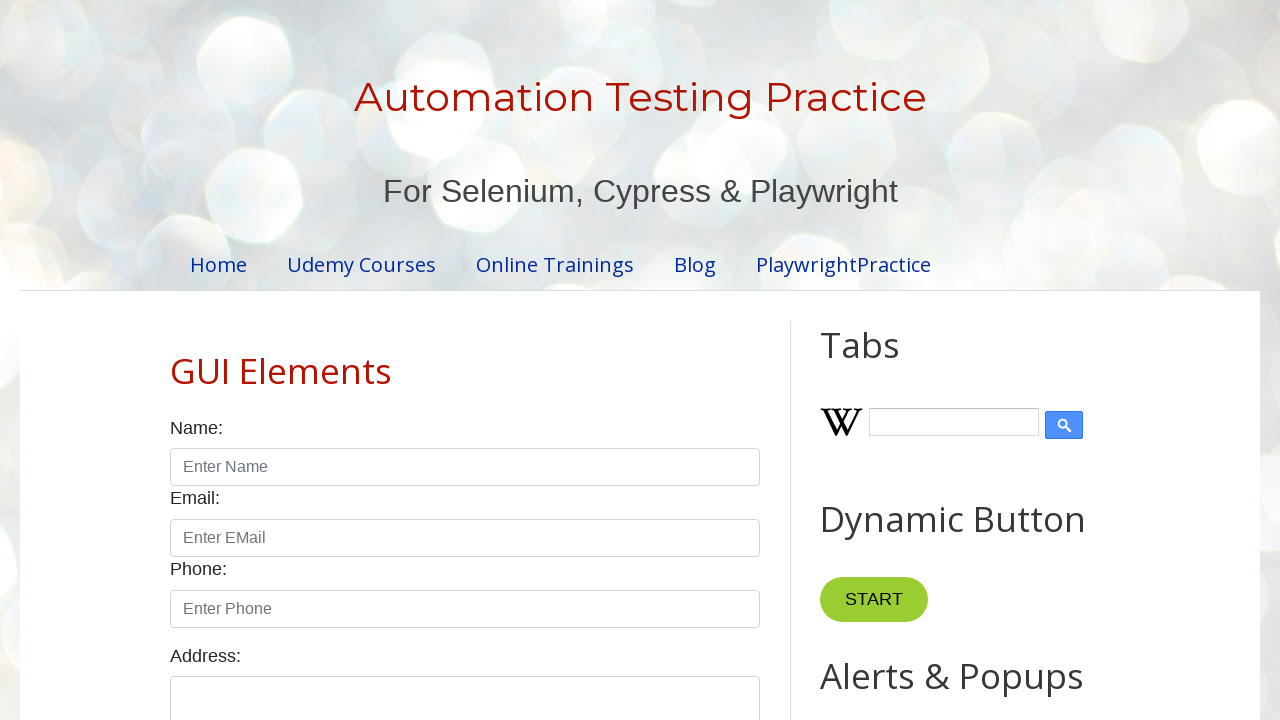

Found book by Mukesh: 'Learn Java'
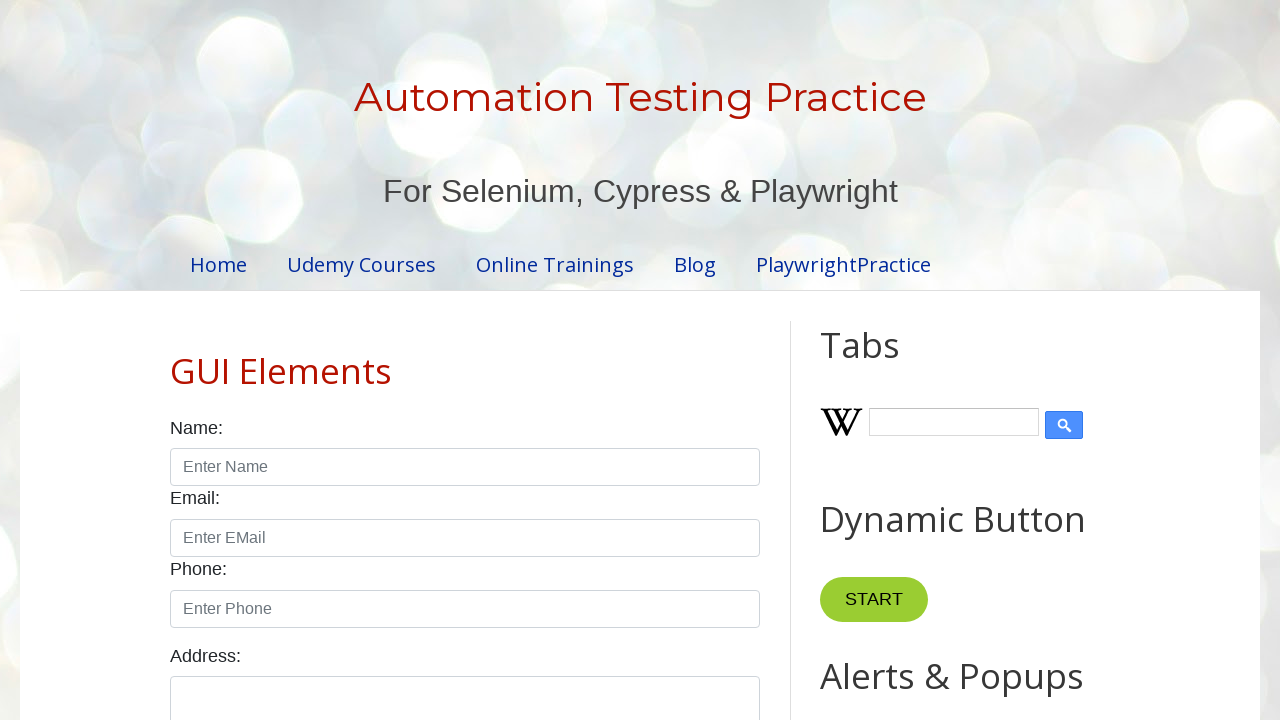

Retrieved book subject: 'Java'
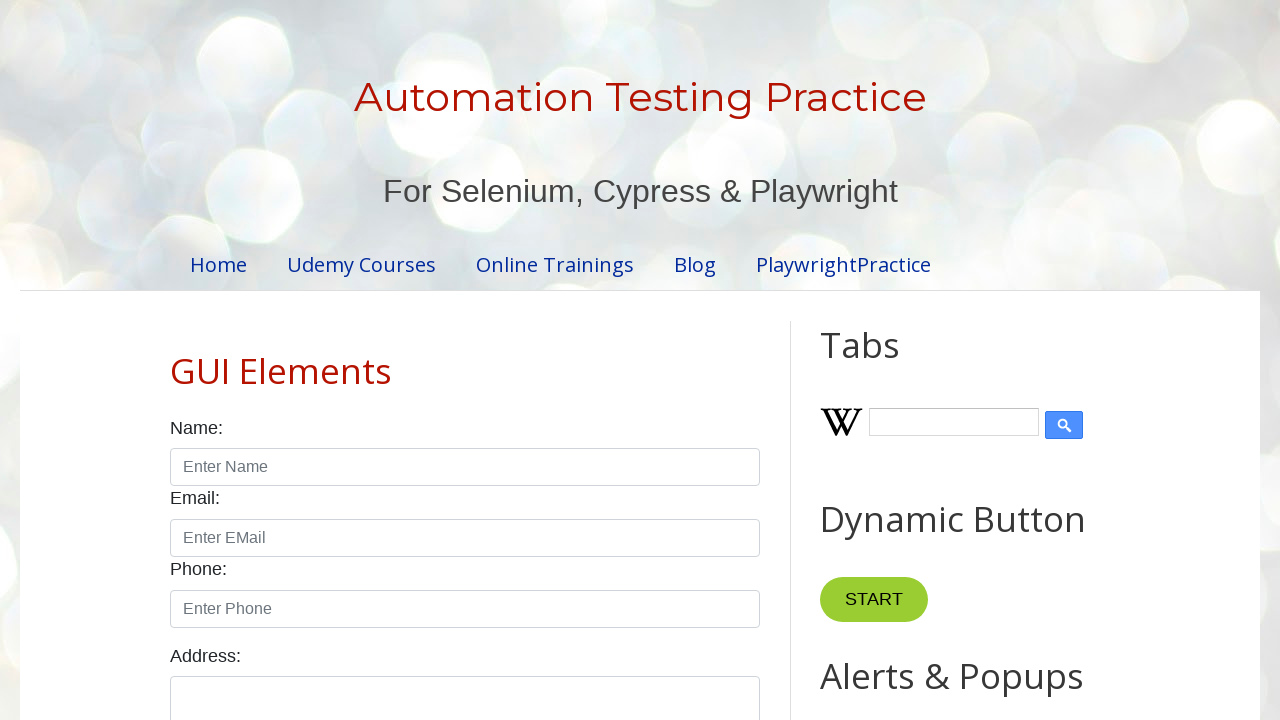

Retrieved book price: '500'
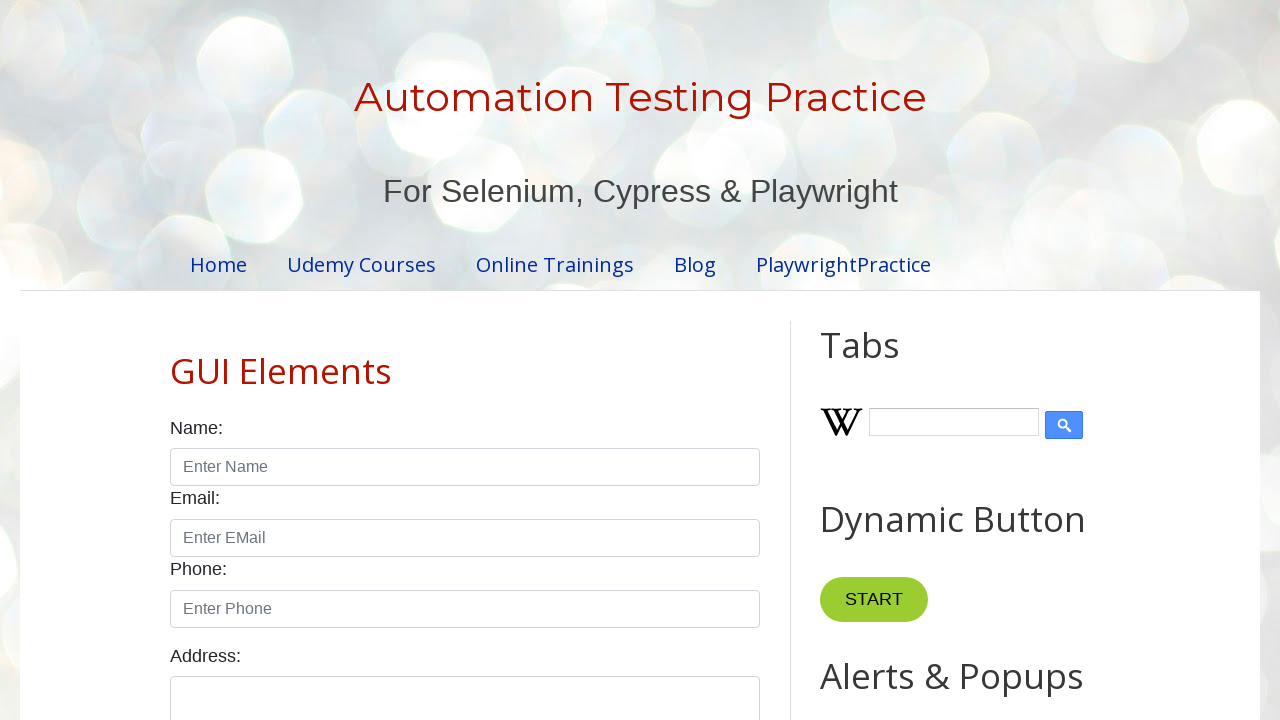

Found book by Mukesh: 'Master In Selenium'
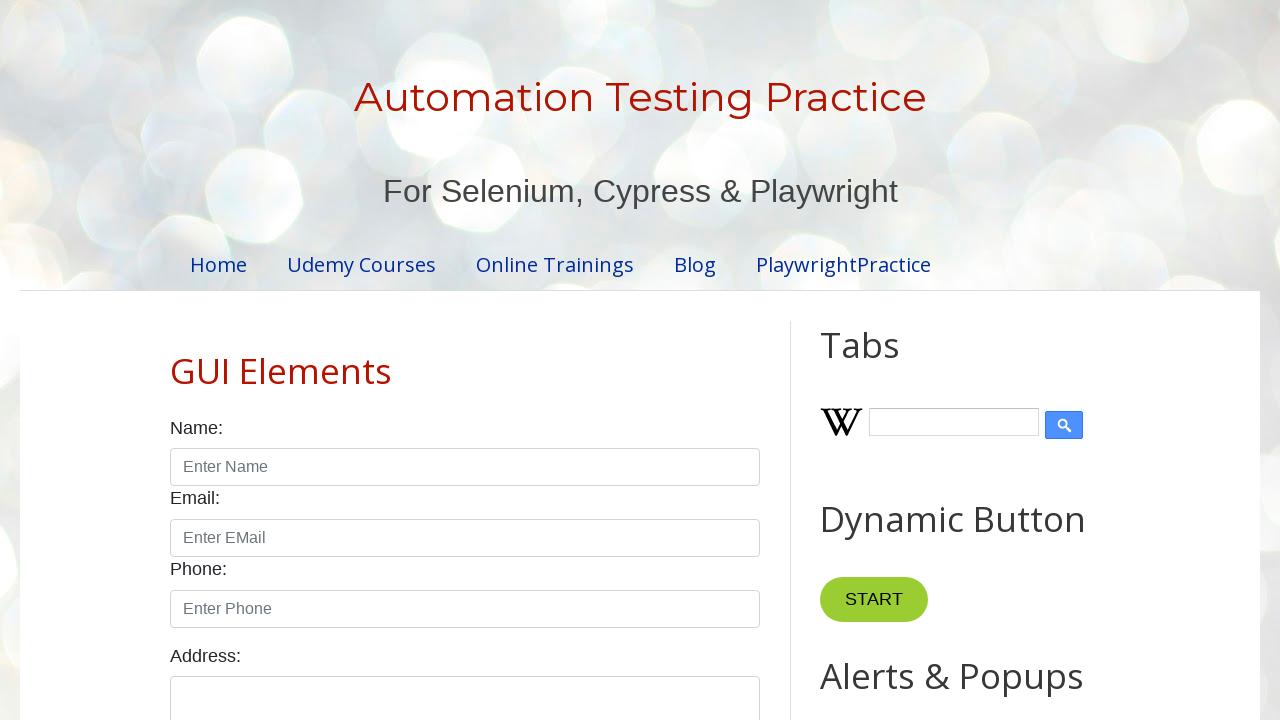

Retrieved book subject: 'Selenium'
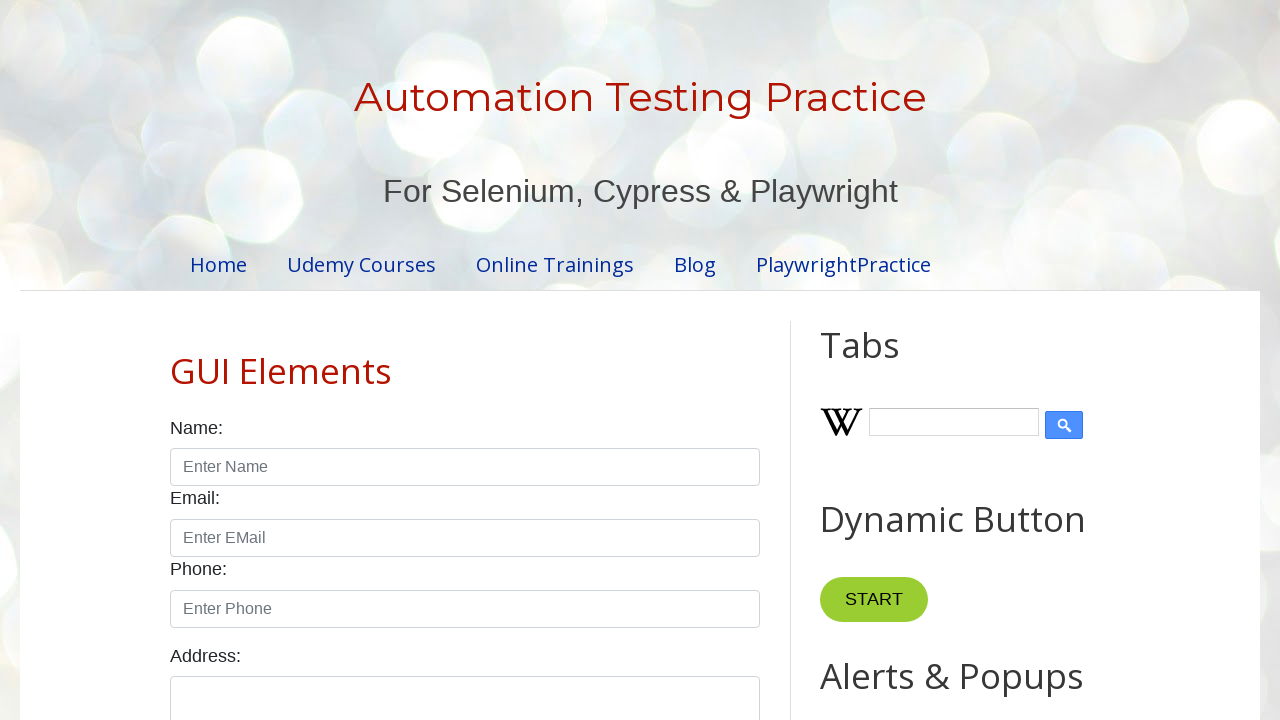

Retrieved book price: '3000'
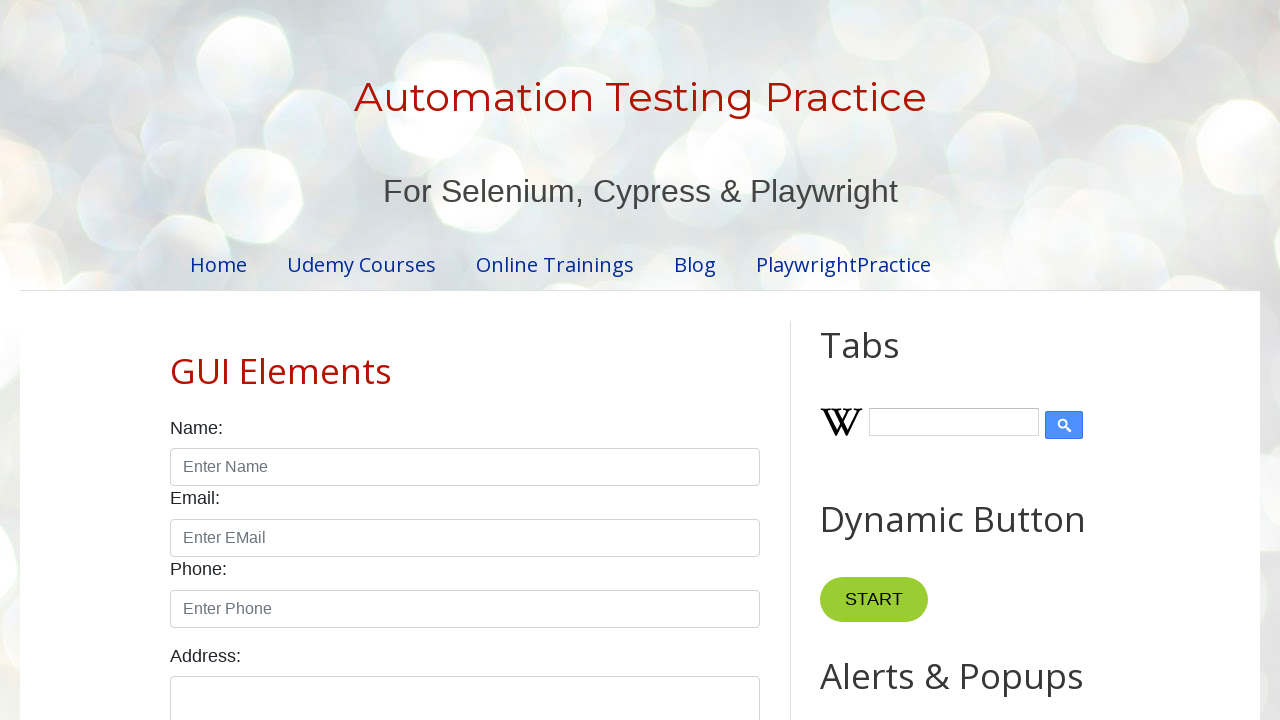

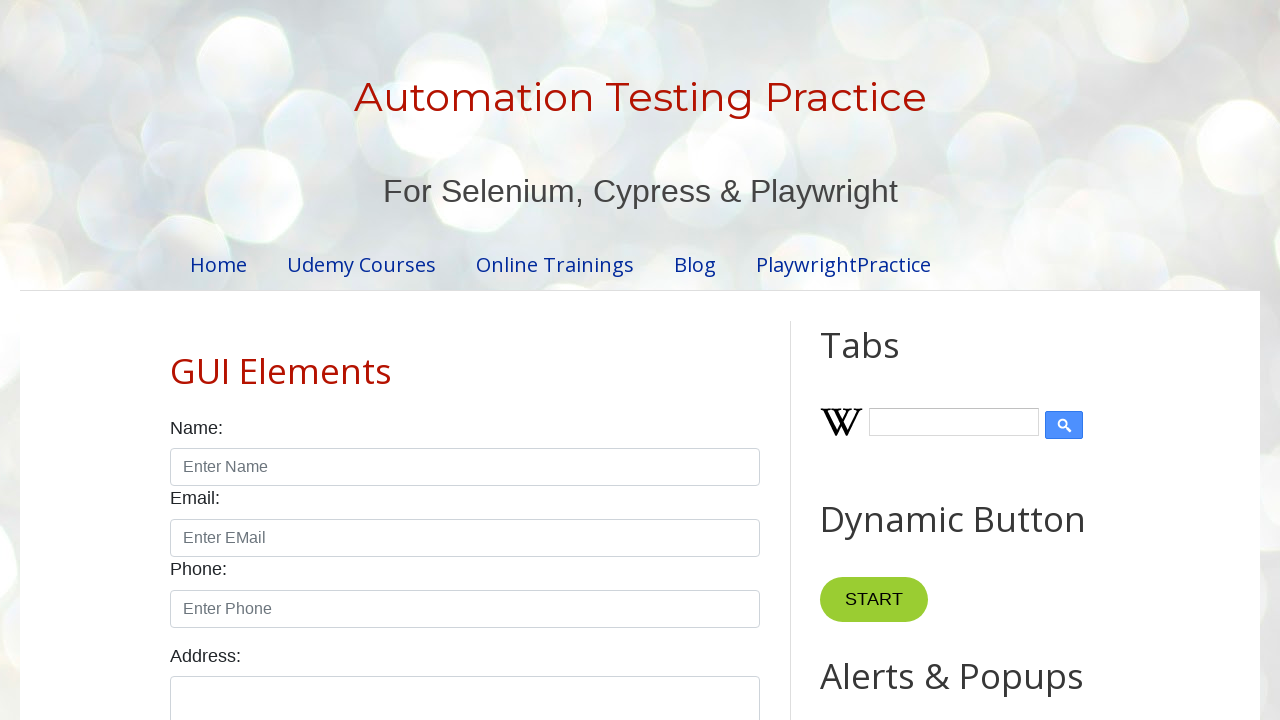